Automates filling out a survey form by randomly selecting radio button options for multiple choice questions, entering text in an input field, and submitting the form.

Starting URL: https://www.wjx.cn/vm/hKvbqcL.aspx

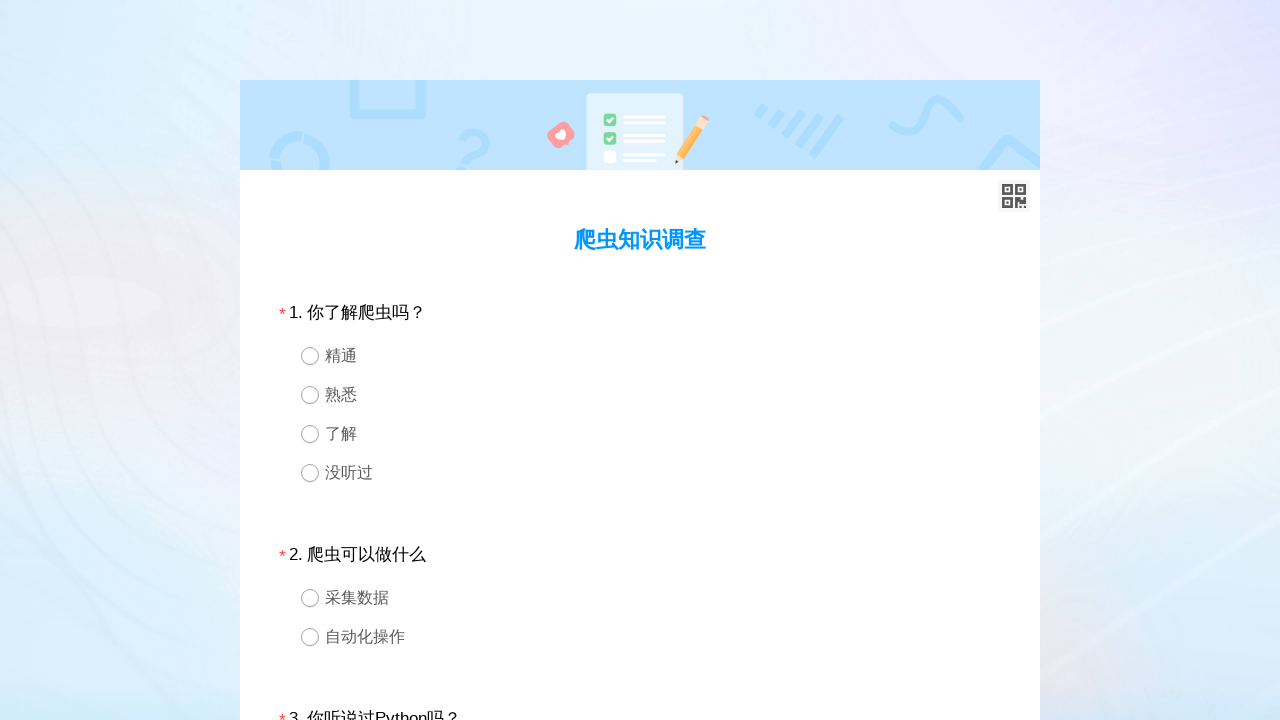

Located question container #1
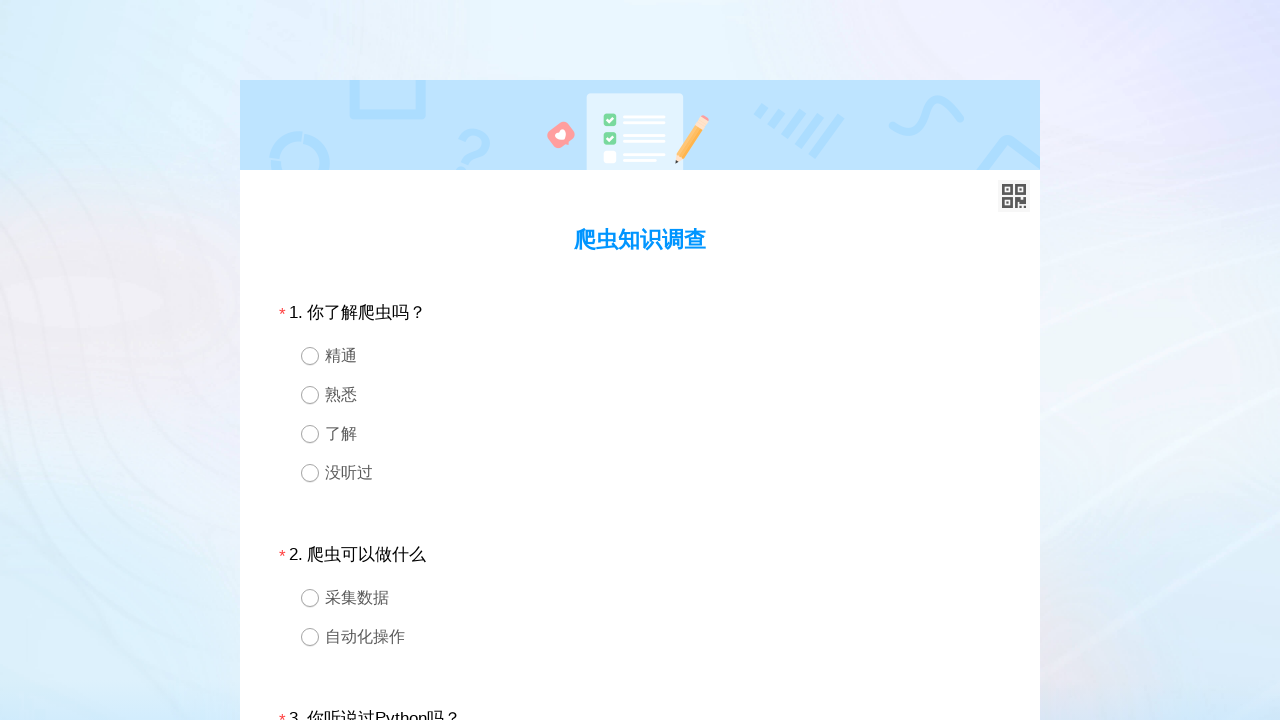

Found all radio button options for question 1
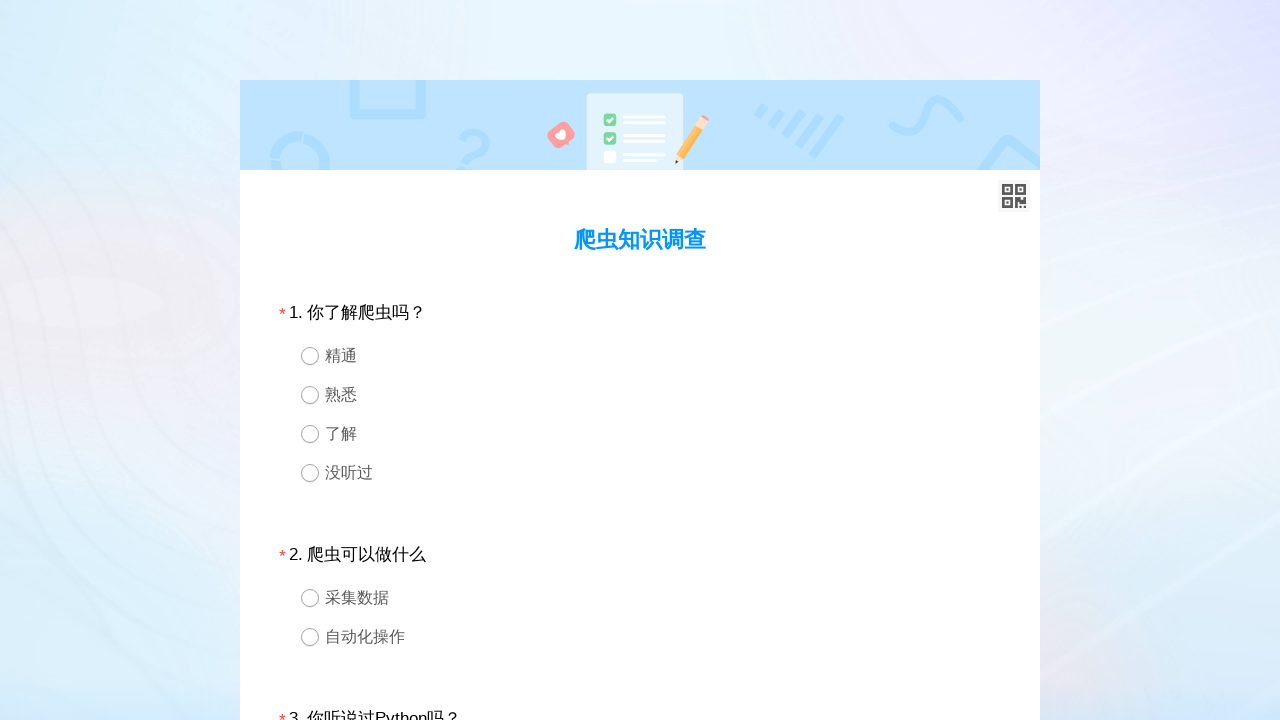

Randomly selected and clicked a radio button option for question 1 at (640, 472) on #div1 >> div.ui-radio >> nth=3
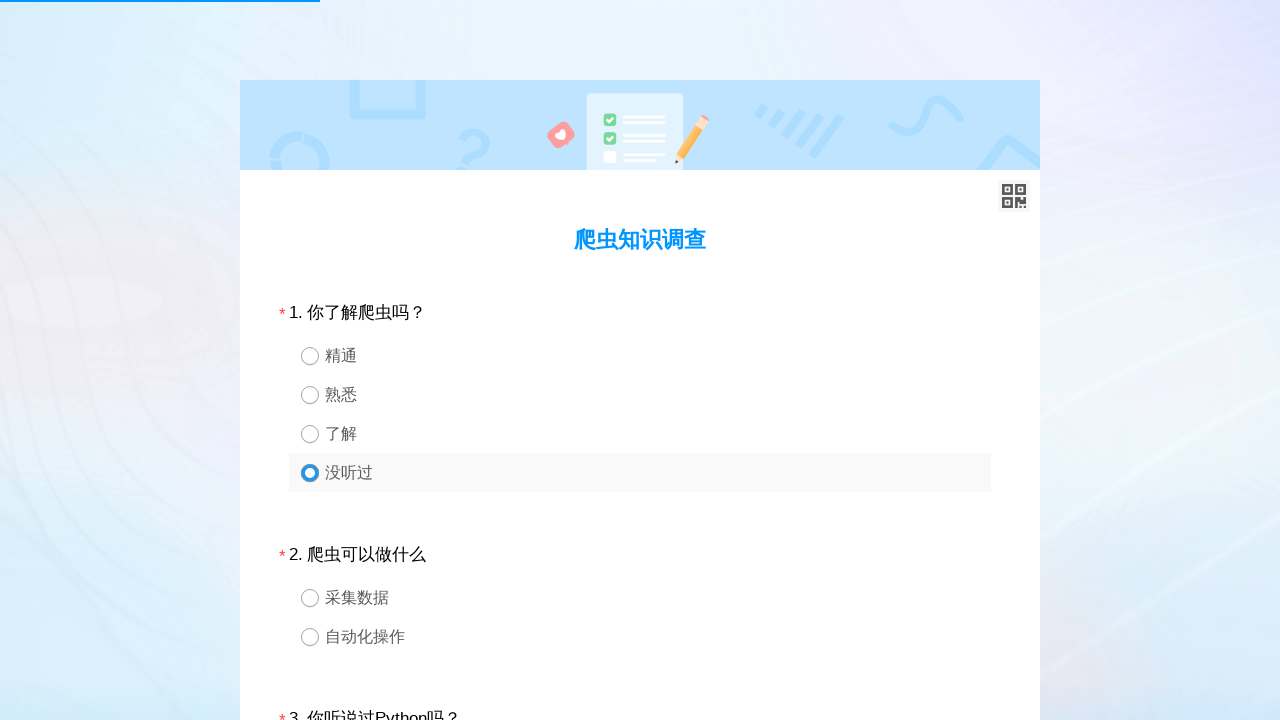

Waited 100ms for question 1 response to register
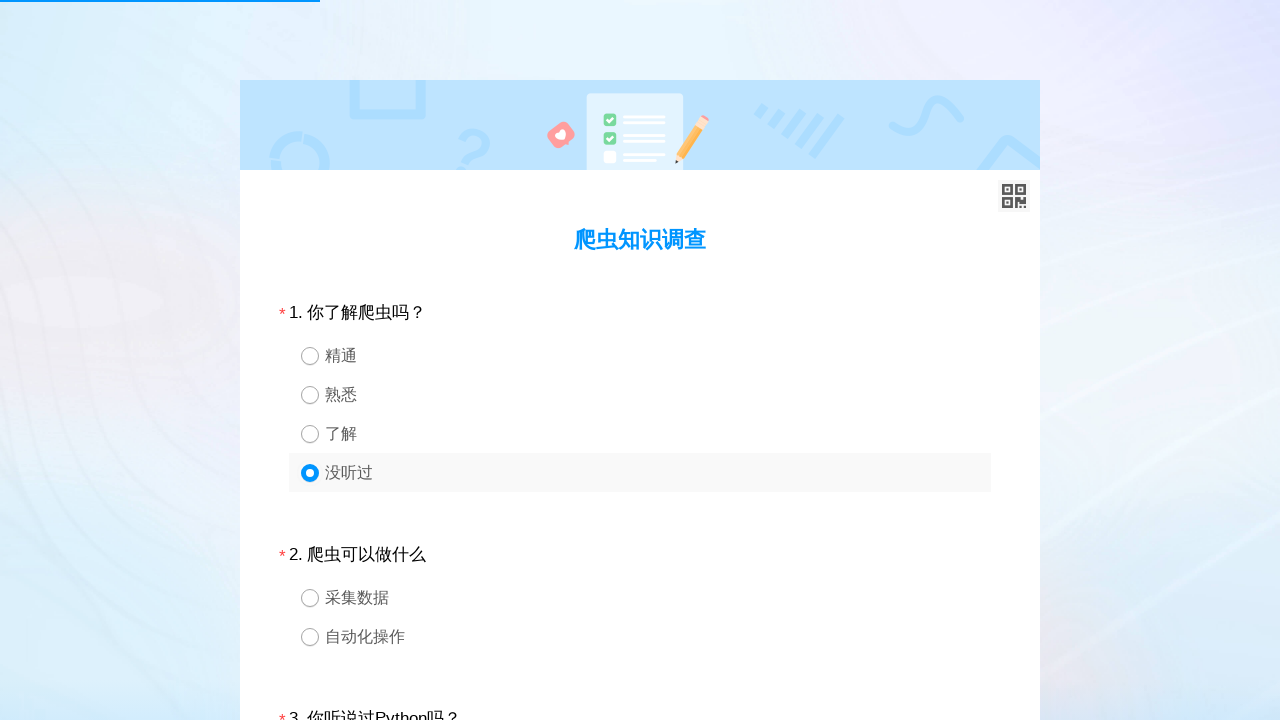

Located question container #2
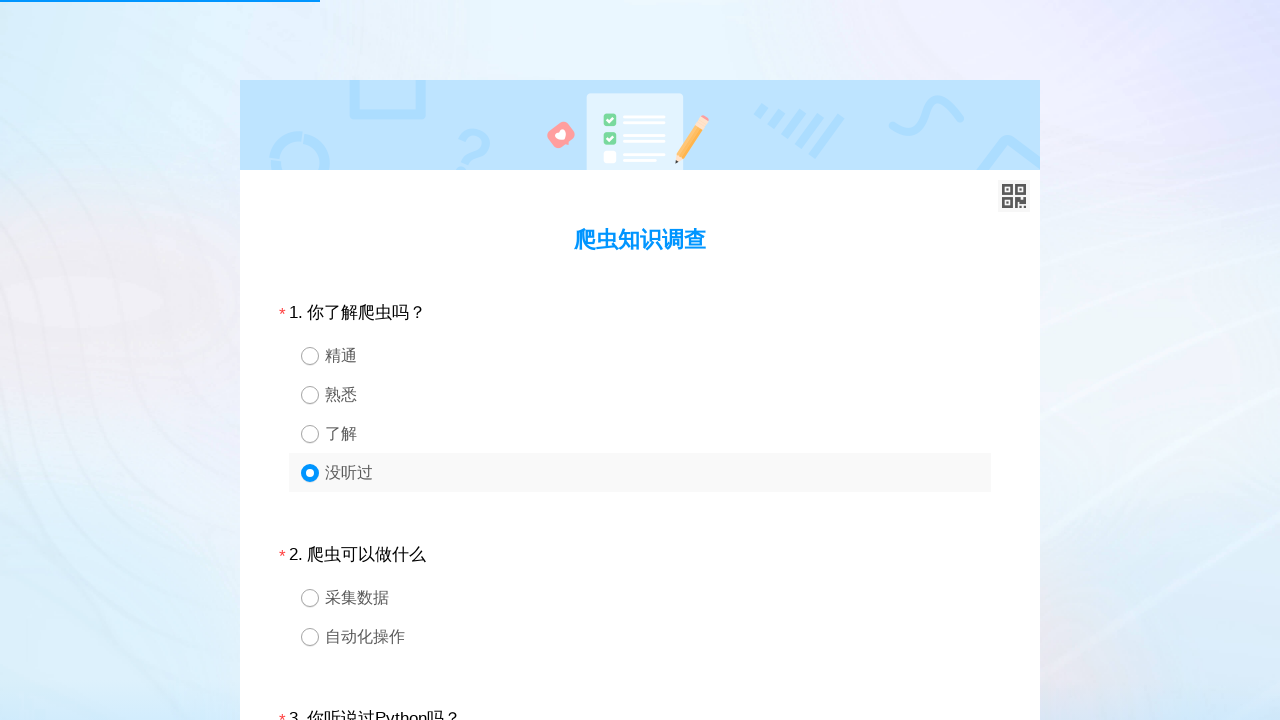

Found all radio button options for question 2
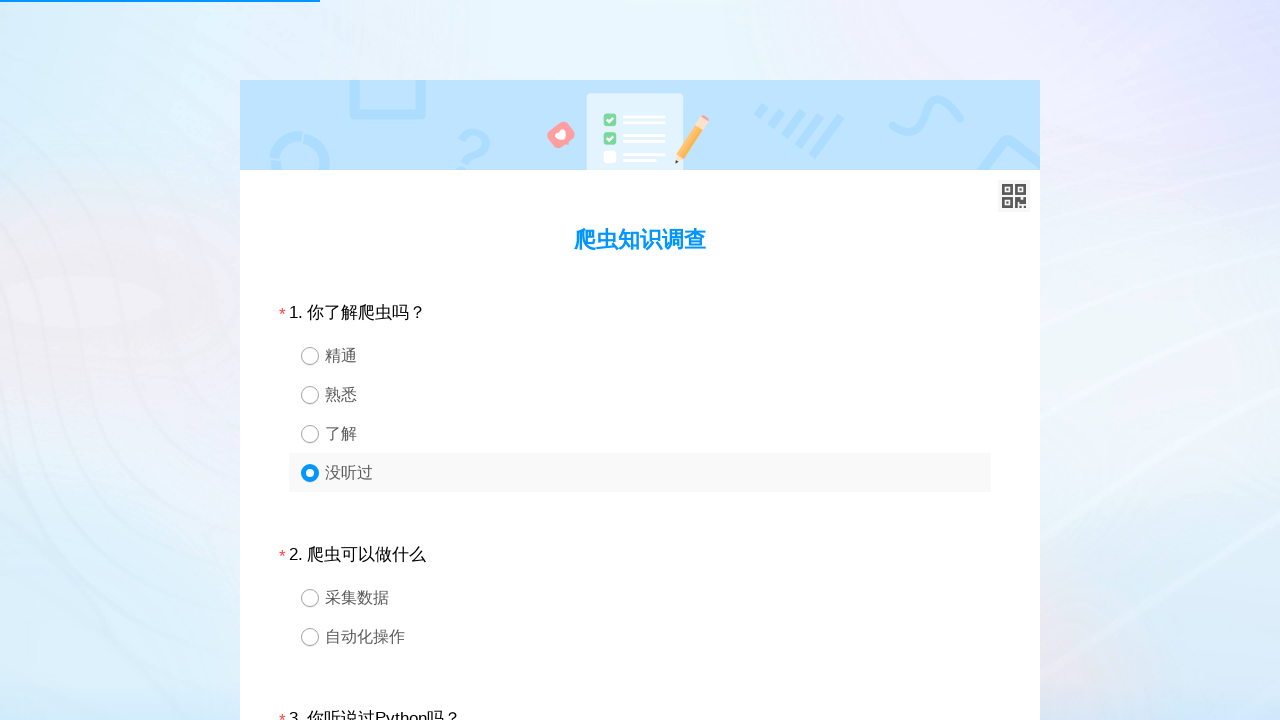

Randomly selected and clicked a radio button option for question 2 at (640, 636) on #div2 >> div.ui-radio >> nth=1
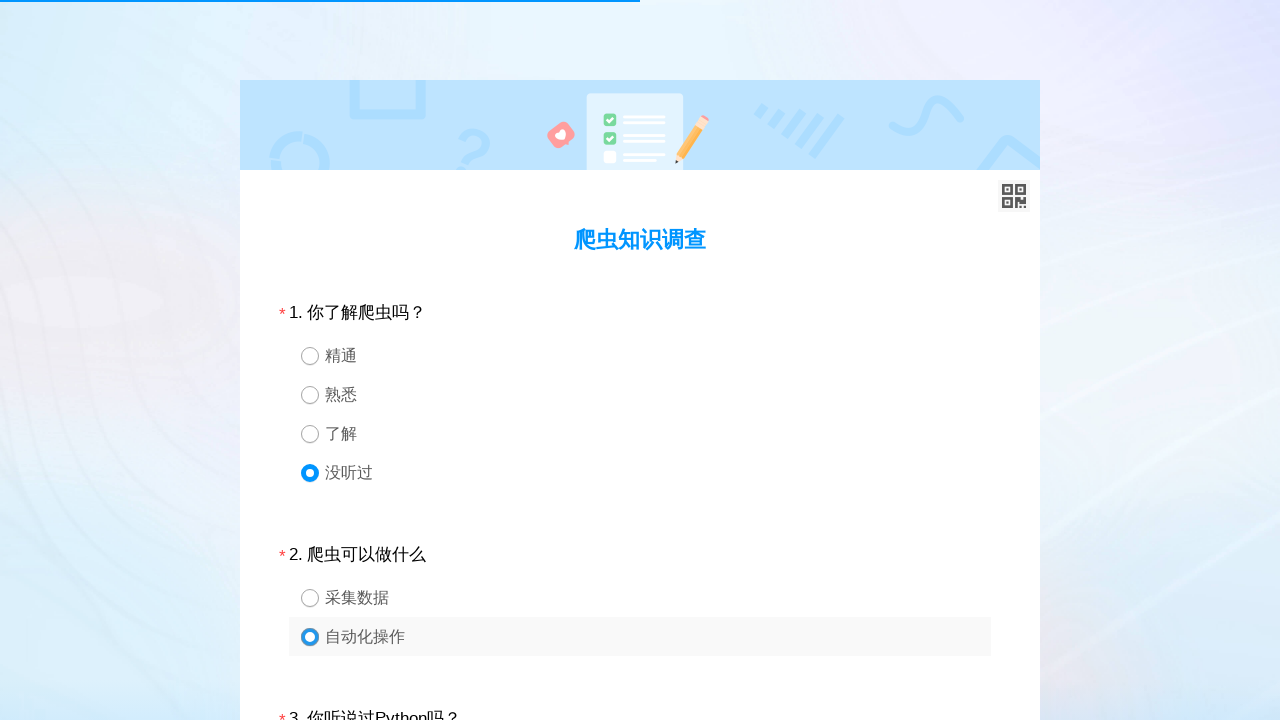

Waited 100ms for question 2 response to register
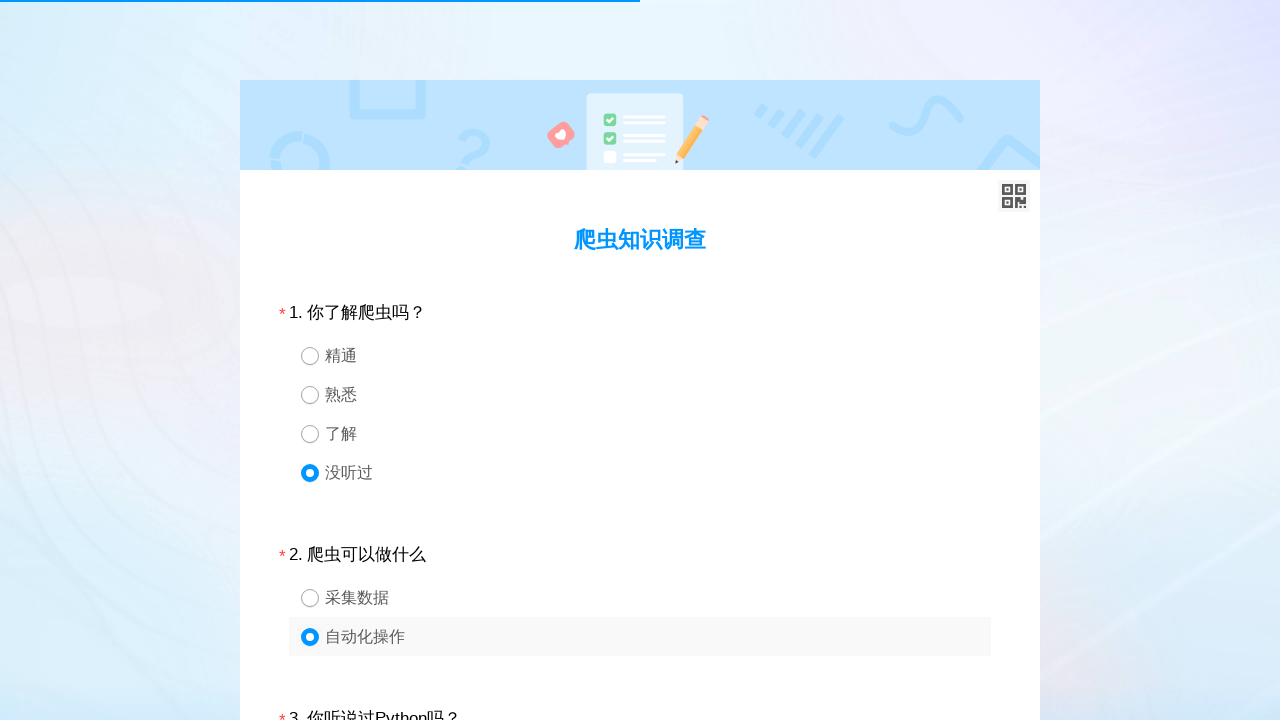

Located question container #3
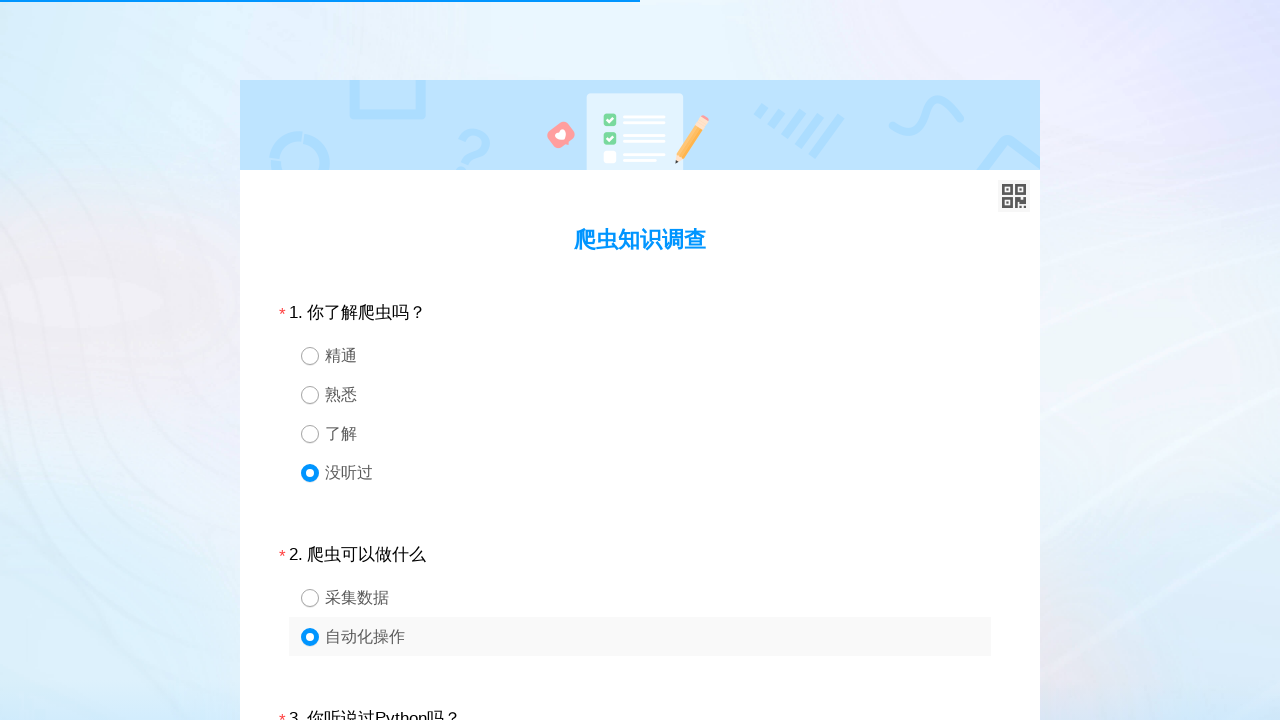

Found all radio button options for question 3
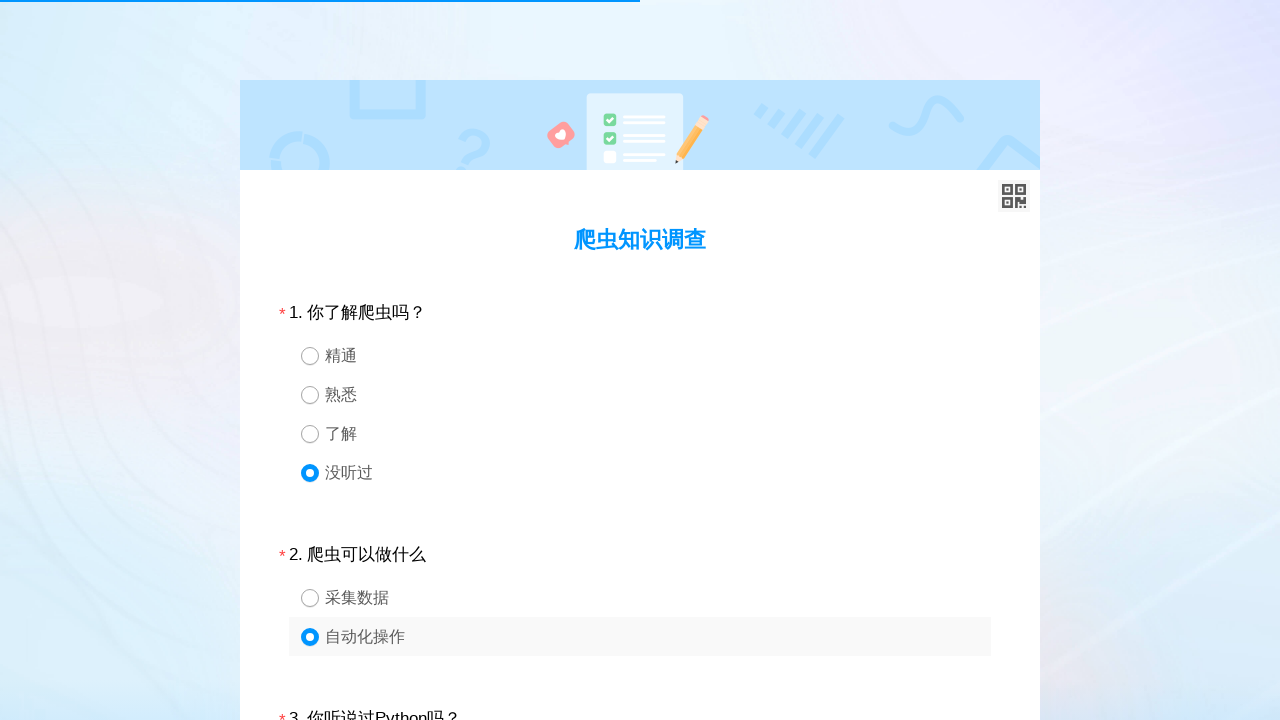

Randomly selected and clicked a radio button option for question 3 at (640, 360) on #div3 >> div.ui-radio >> nth=0
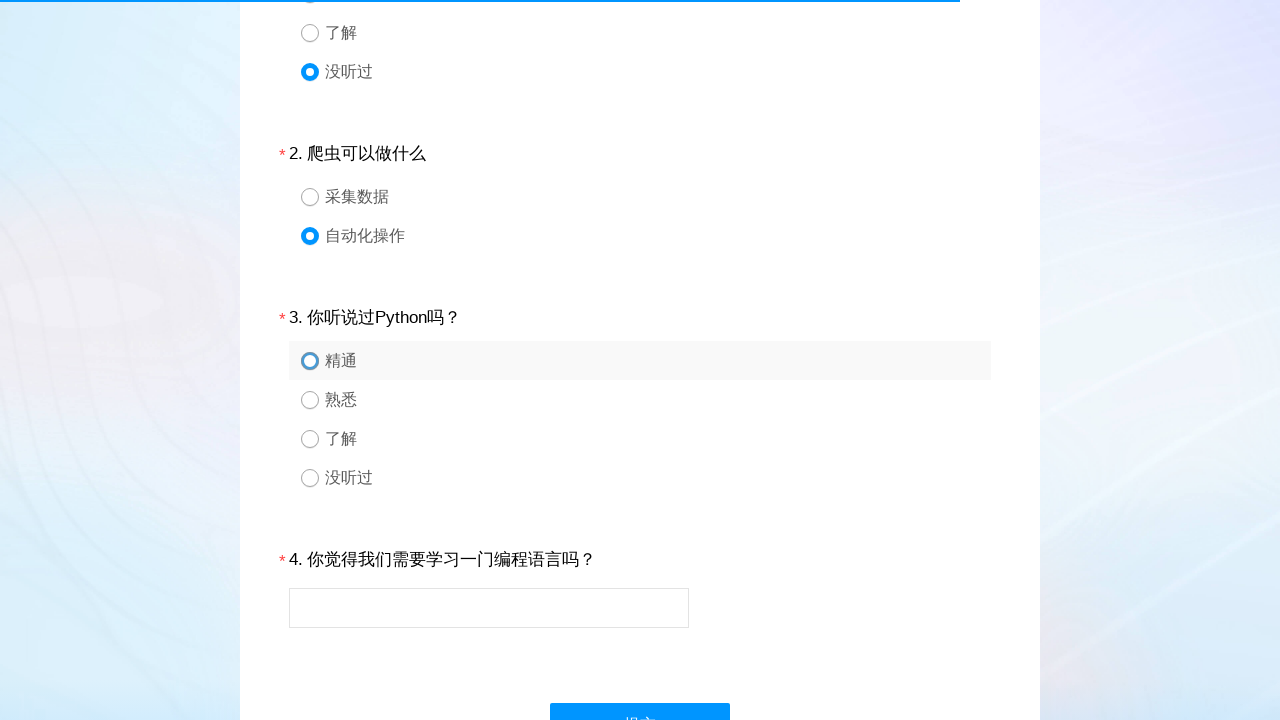

Waited 100ms for question 3 response to register
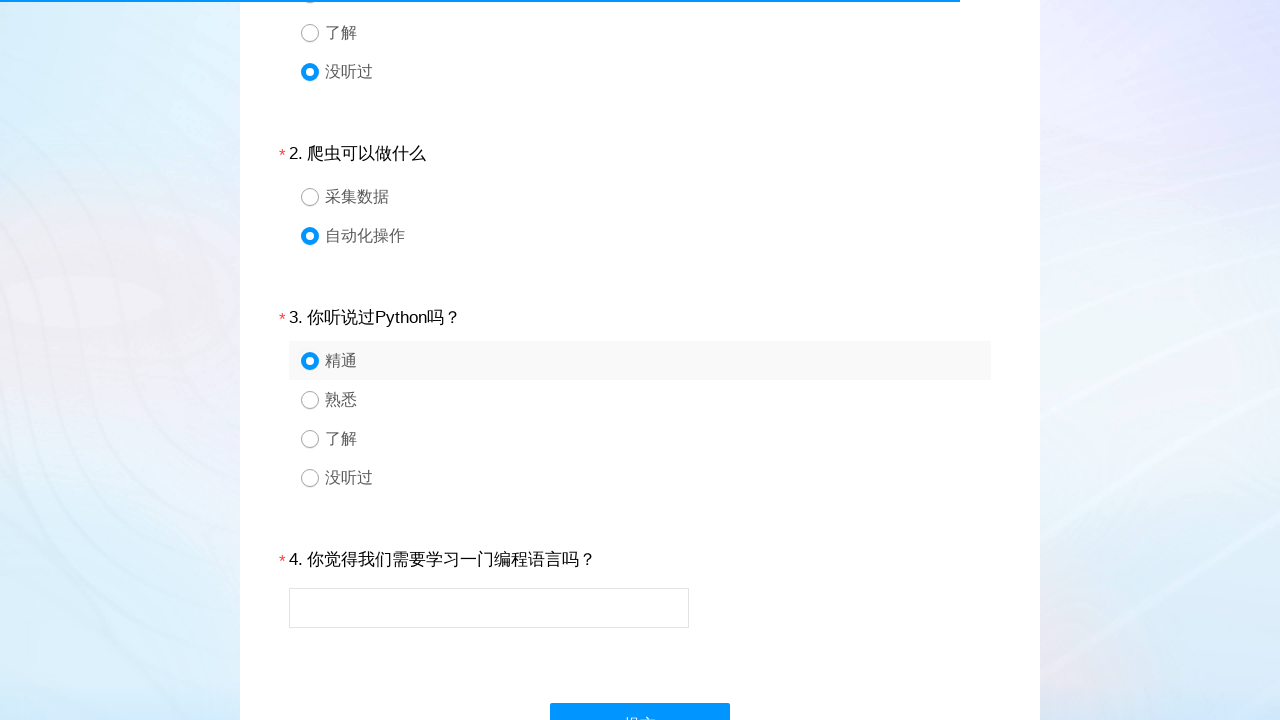

Located question container #4 (text input field)
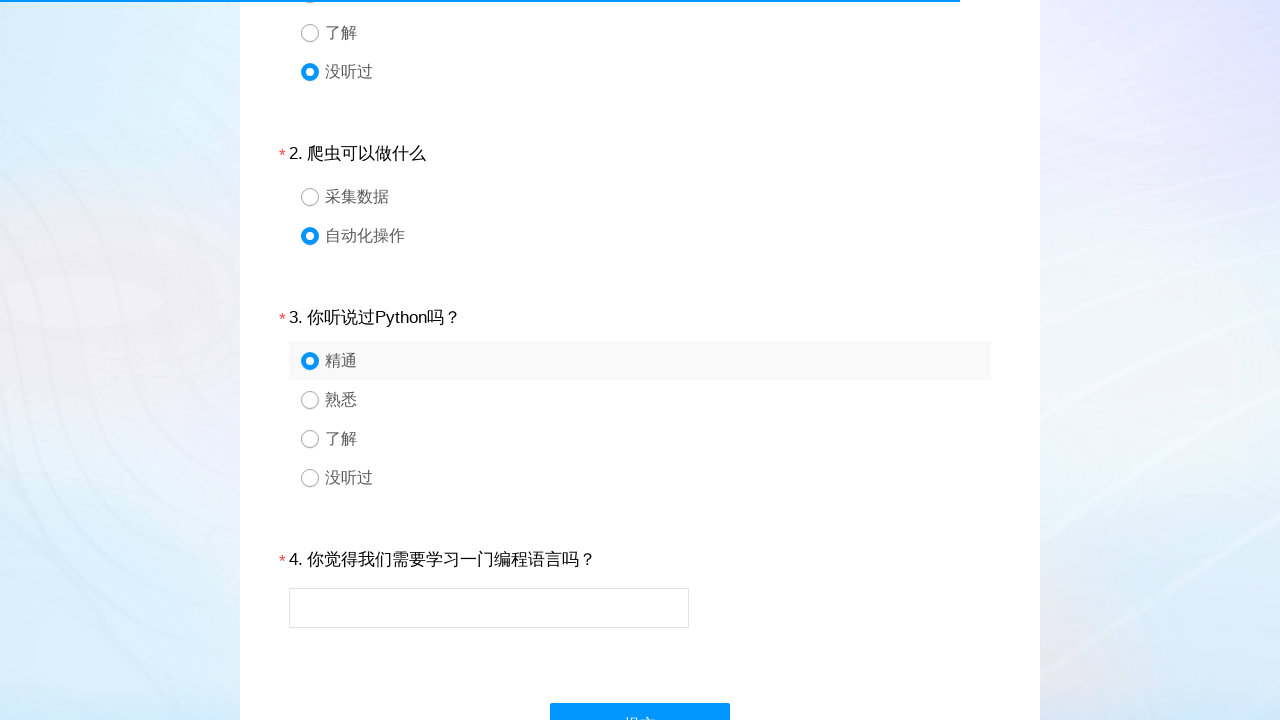

Located text input field in question 4
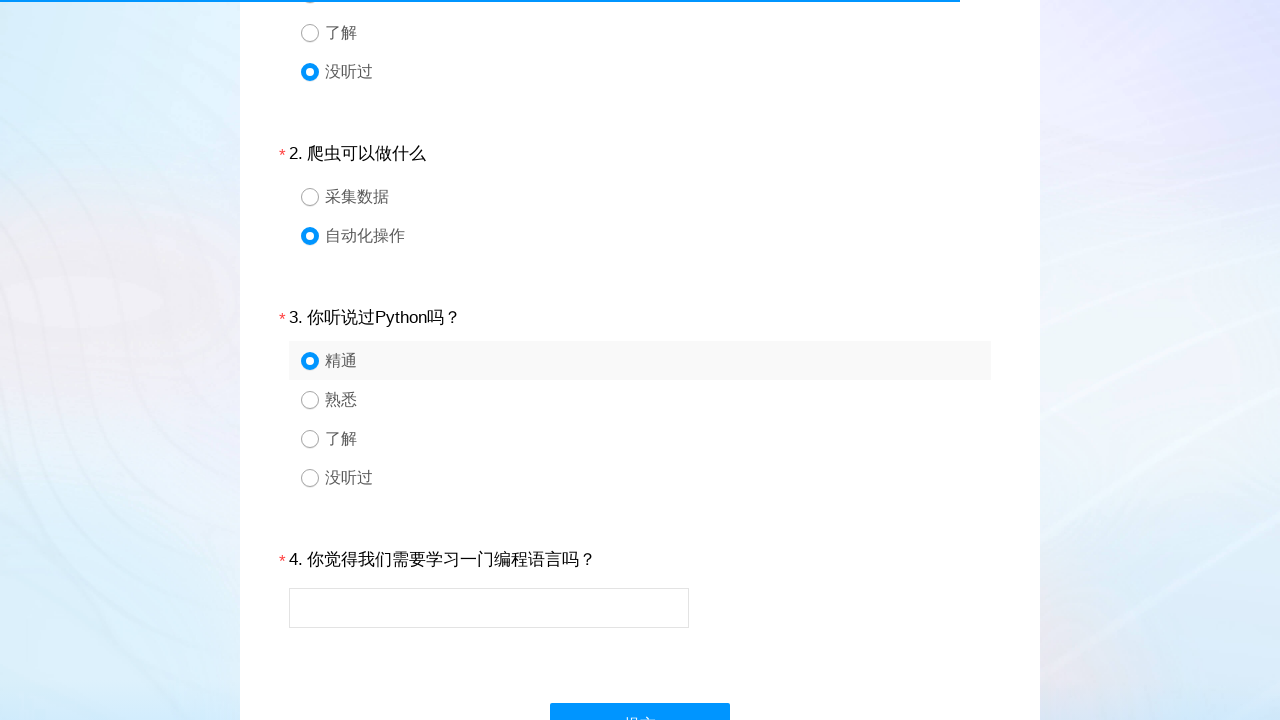

Filled text input with 'Selenium automation test response' on #div4 >> input
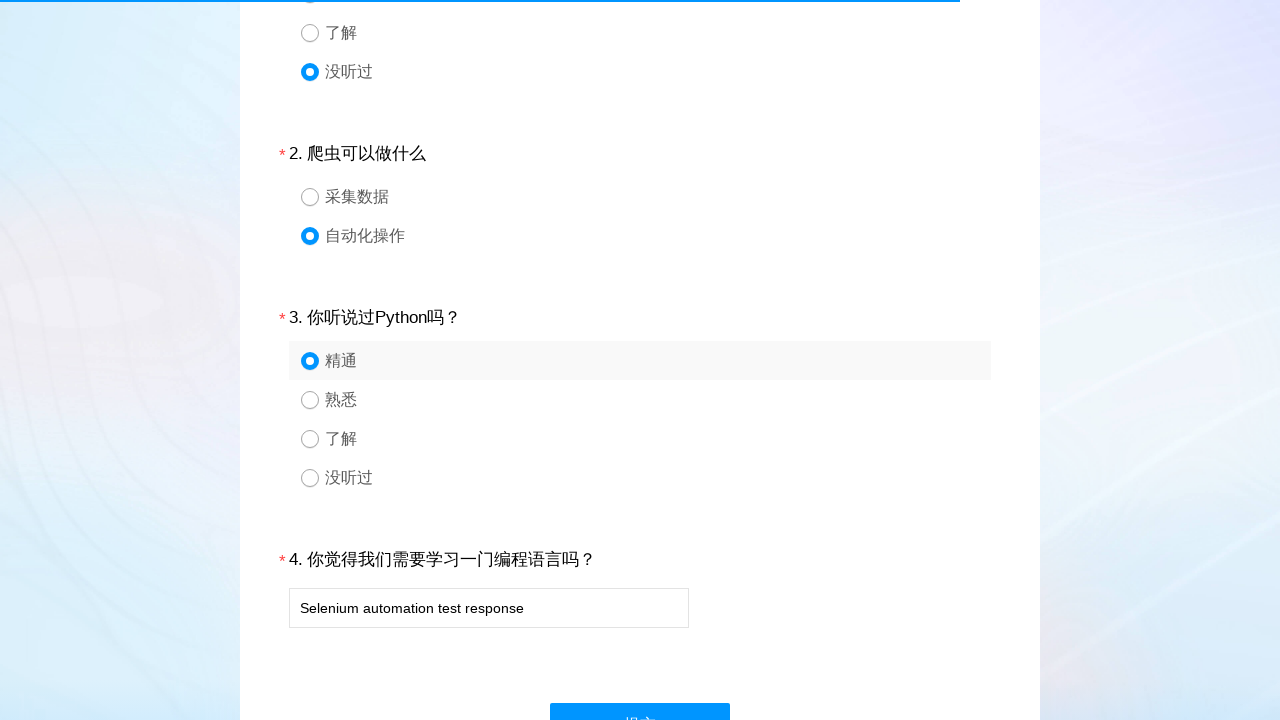

Waited 100ms for text input to register
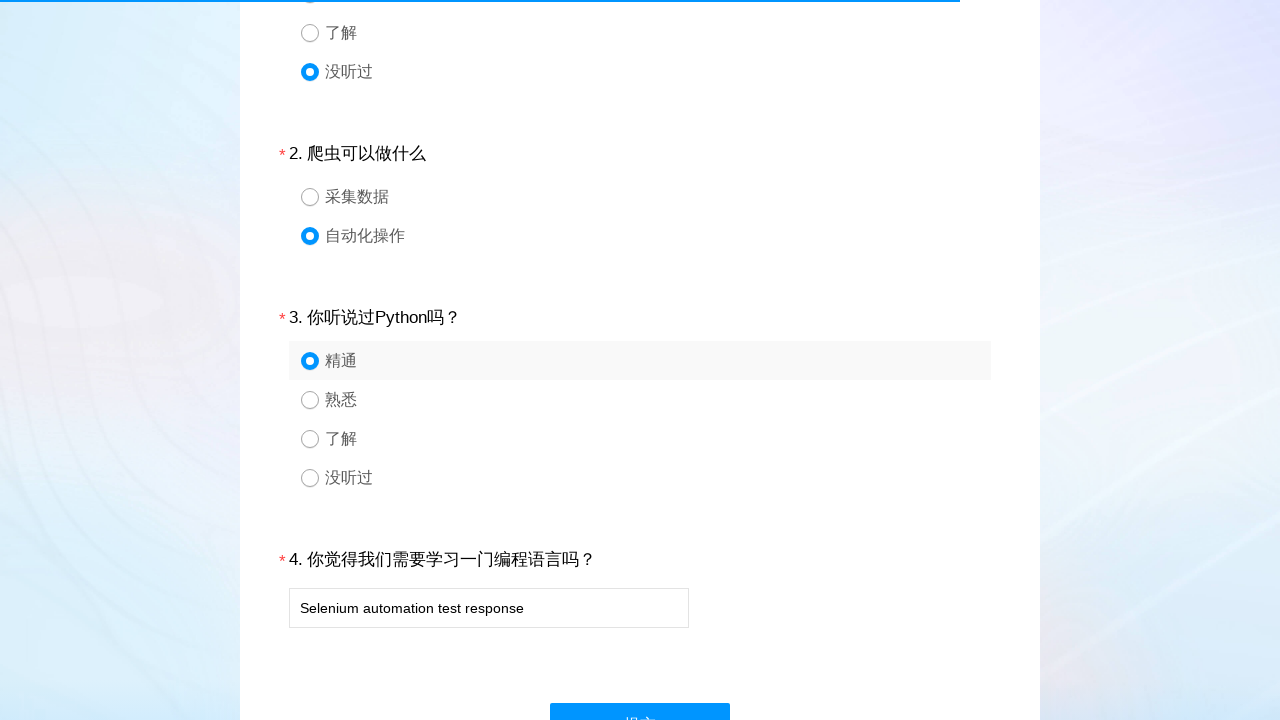

Clicked submit button to complete survey at (640, 698) on #ctlNext
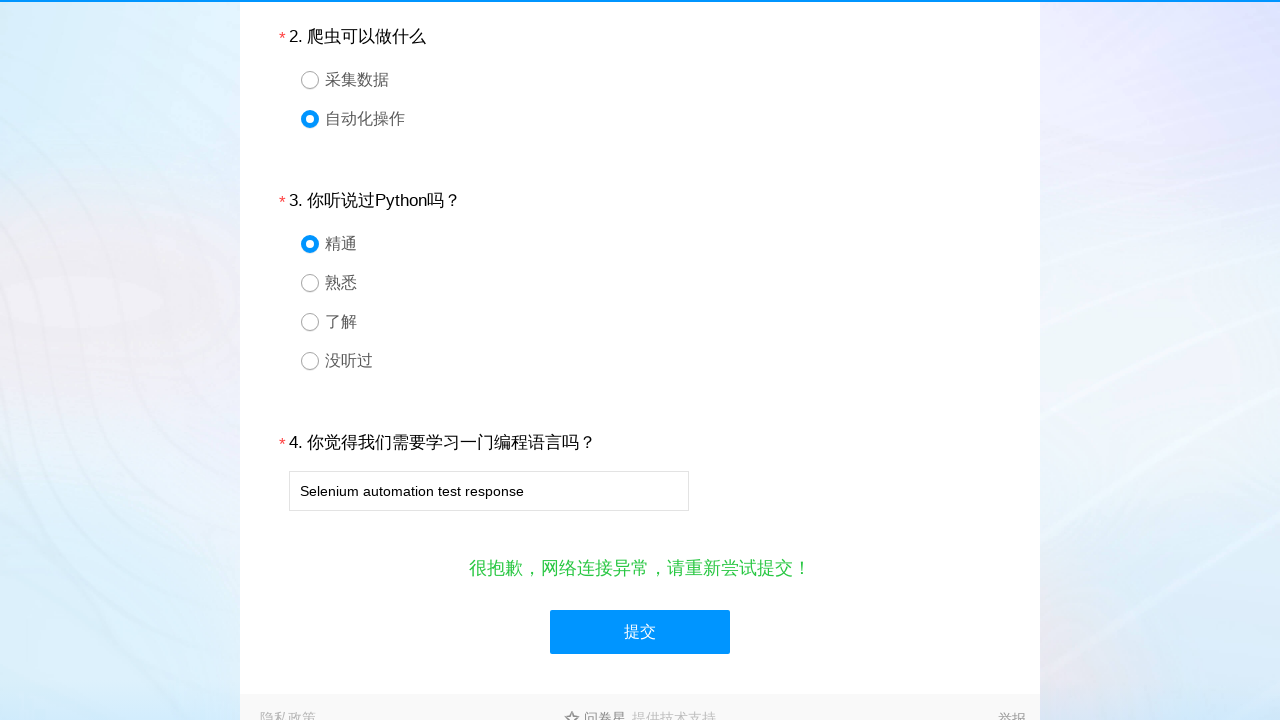

Waited 100ms for form submission to complete
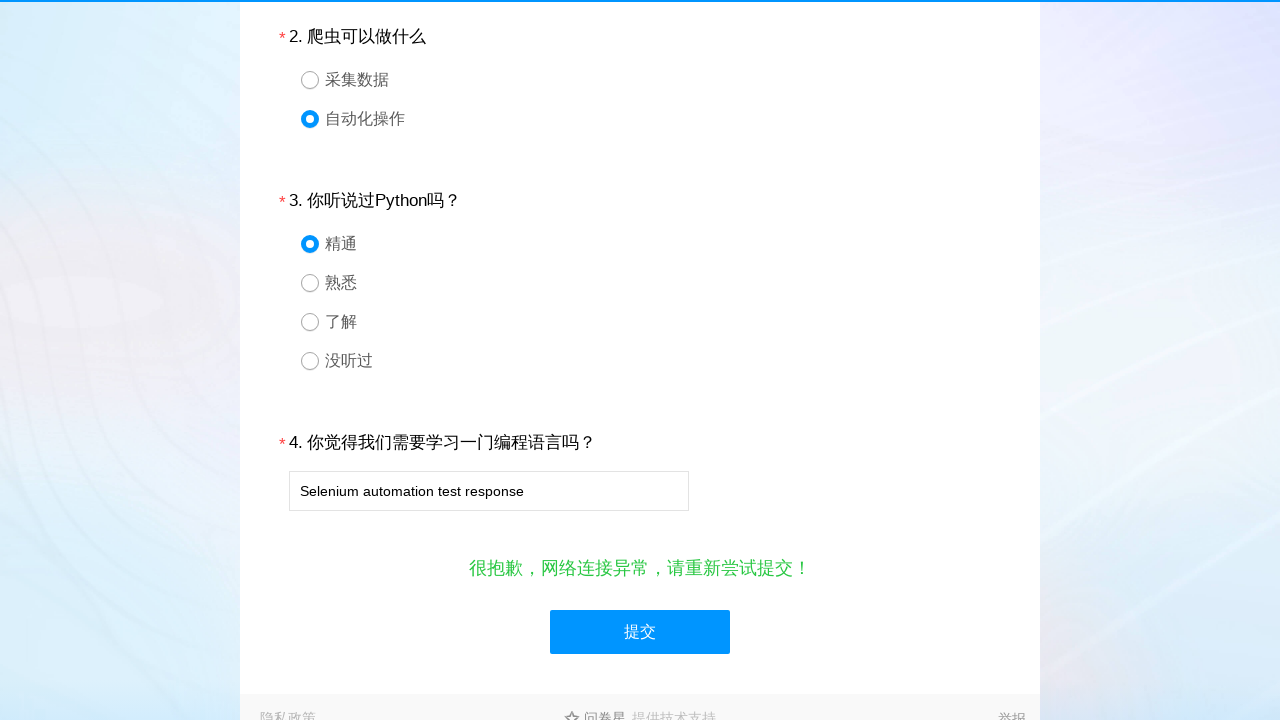

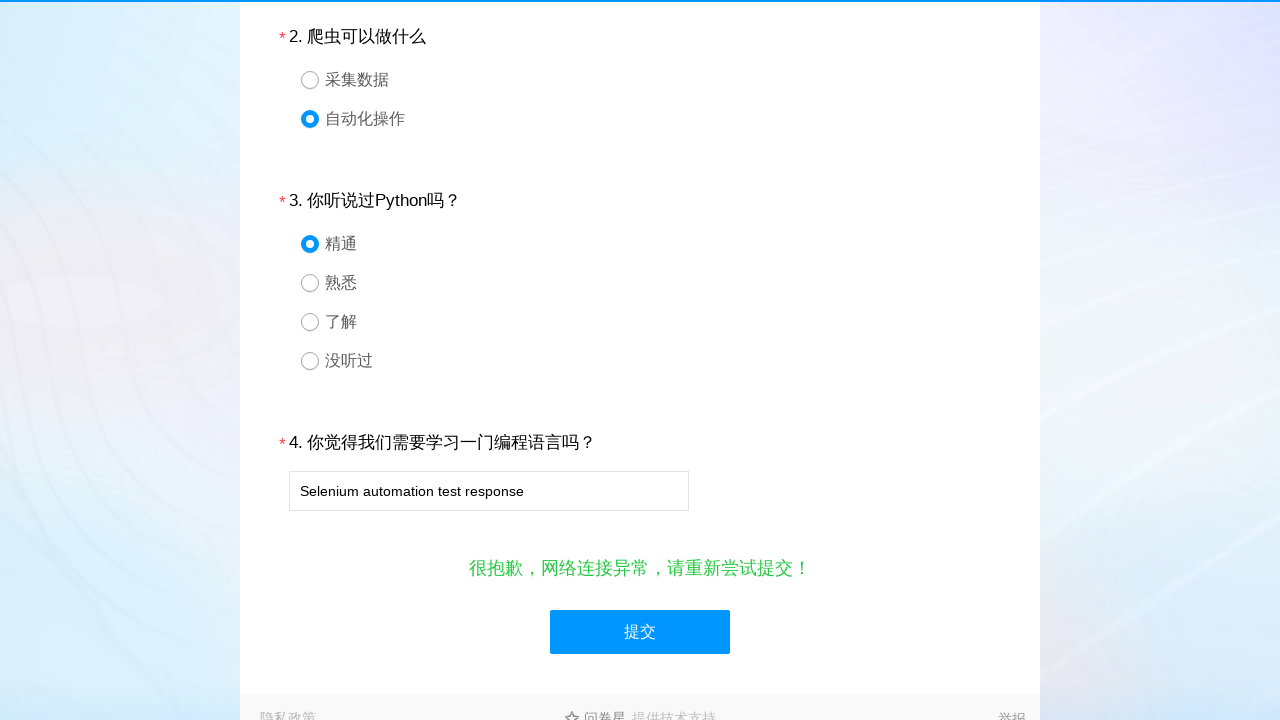